Tests hover functionality by navigating to the Hovers page, hovering over a figure element, and verifying the hover text appears

Starting URL: https://the-internet.herokuapp.com/

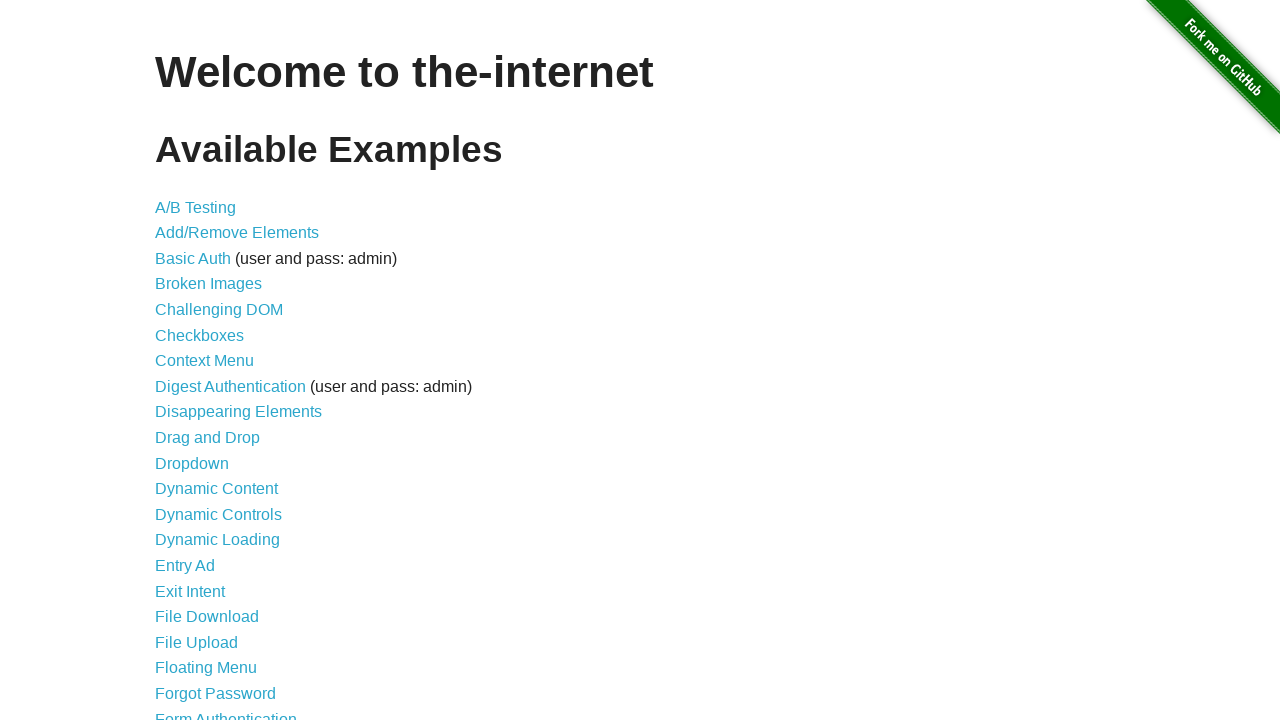

Clicked on Hovers link at (180, 360) on text=Hovers
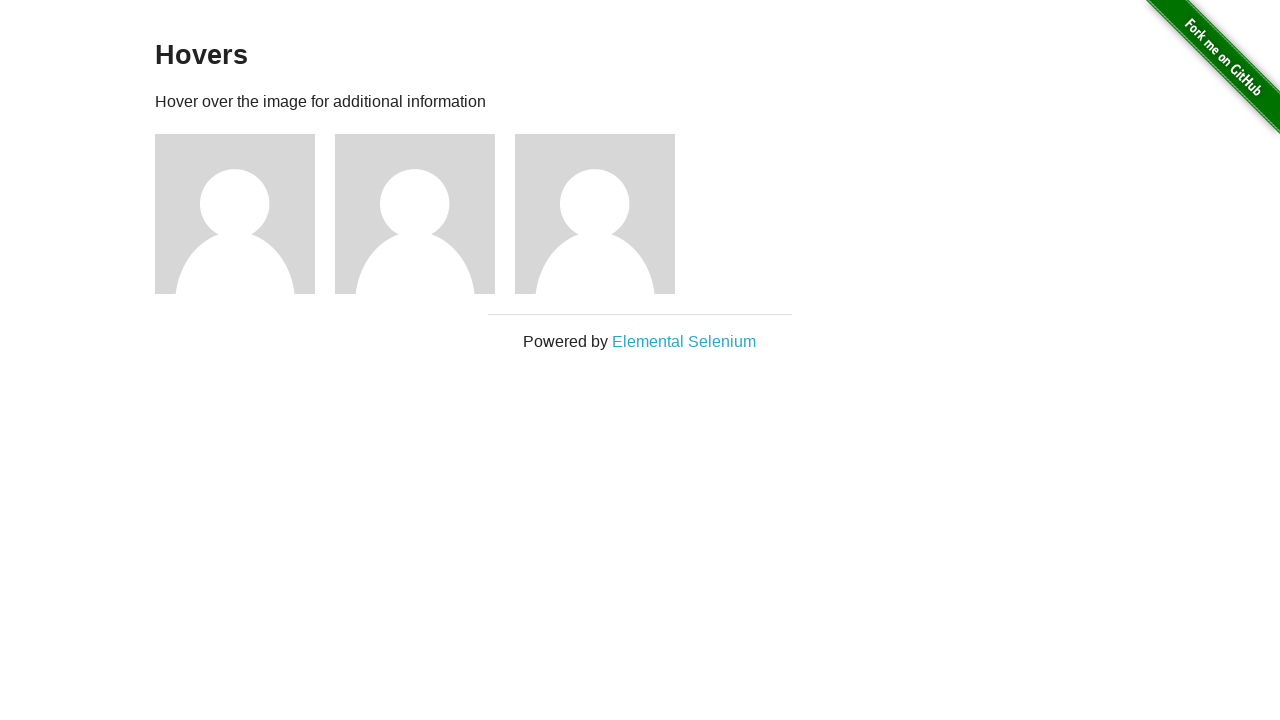

Figure elements loaded on Hovers page
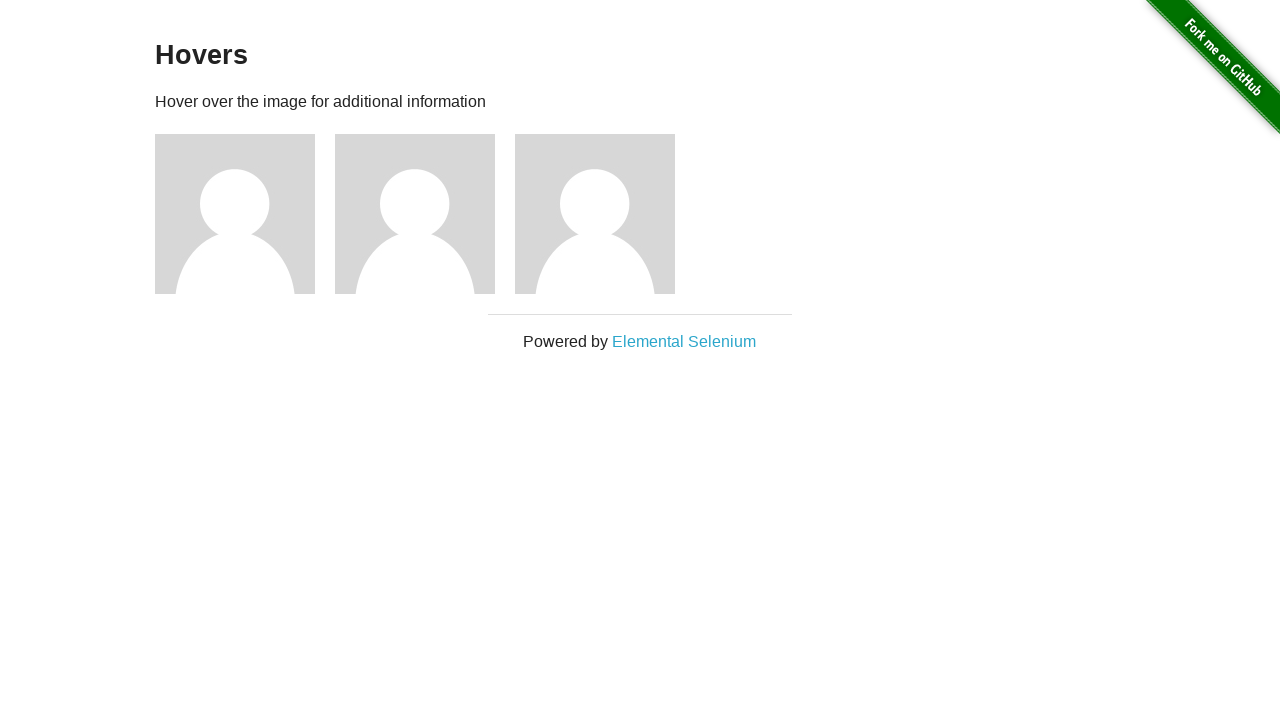

Hovered over the first figure element at (245, 214) on .figure >> nth=0
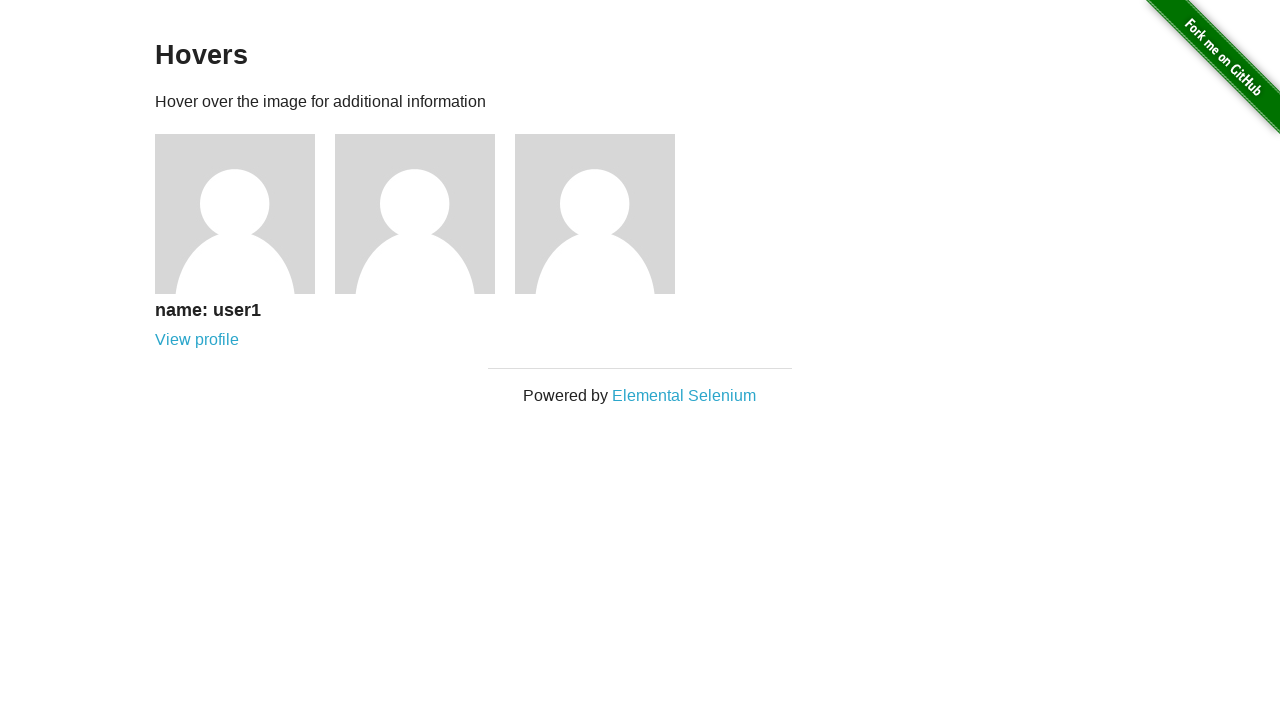

Hover text (figcaption) appeared and is not empty
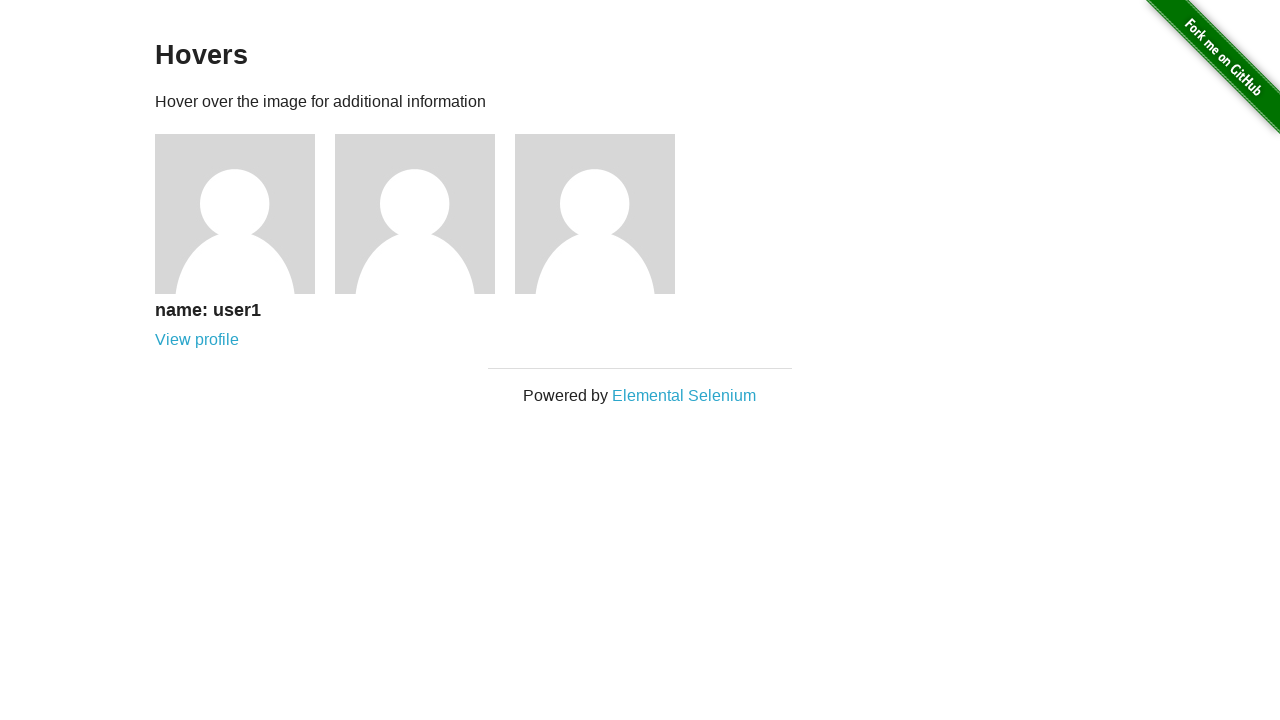

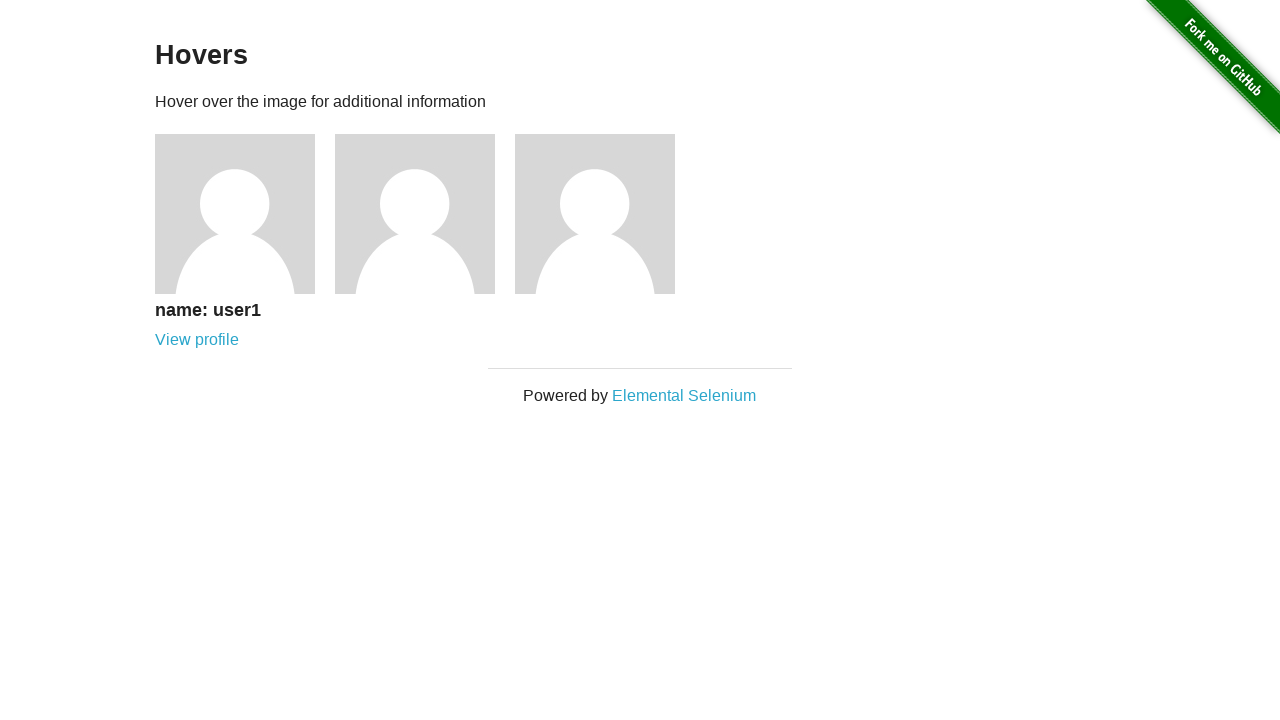